Navigates to CodeceptJS homepage and verifies the URL contains 'codecept.io'

Starting URL: https://codecept.io/

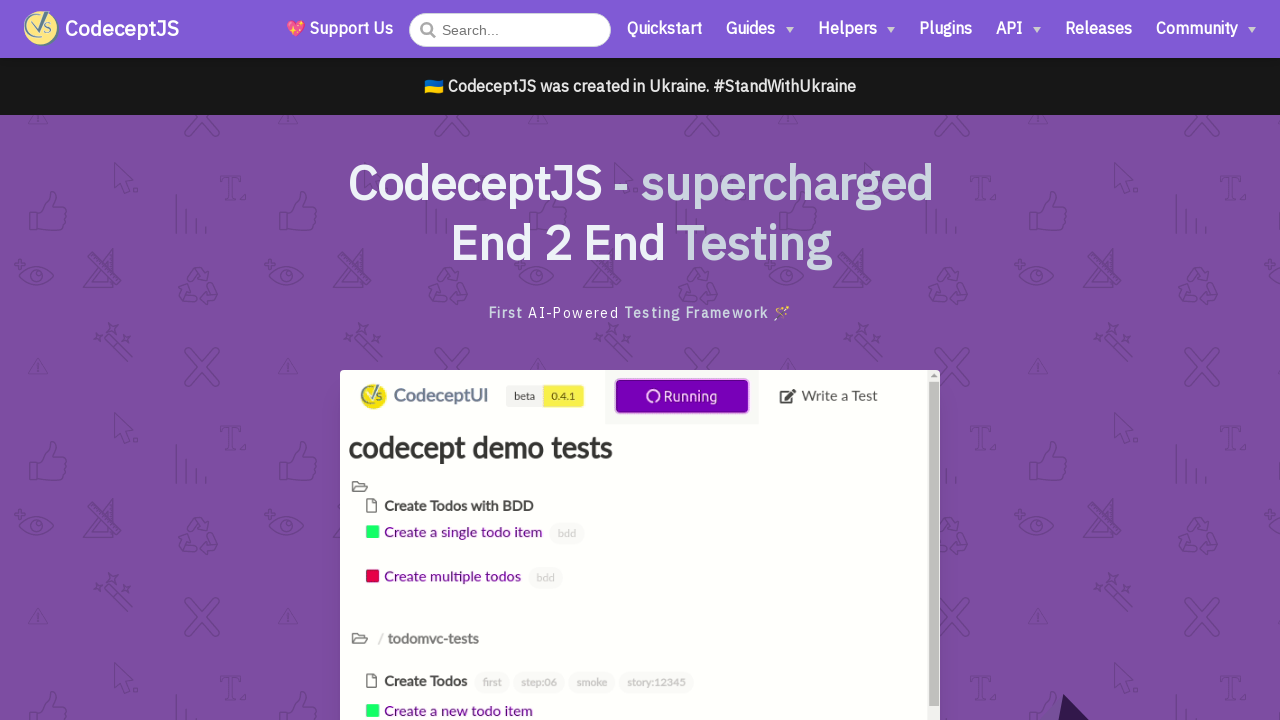

Verified URL contains 'codecept.io'
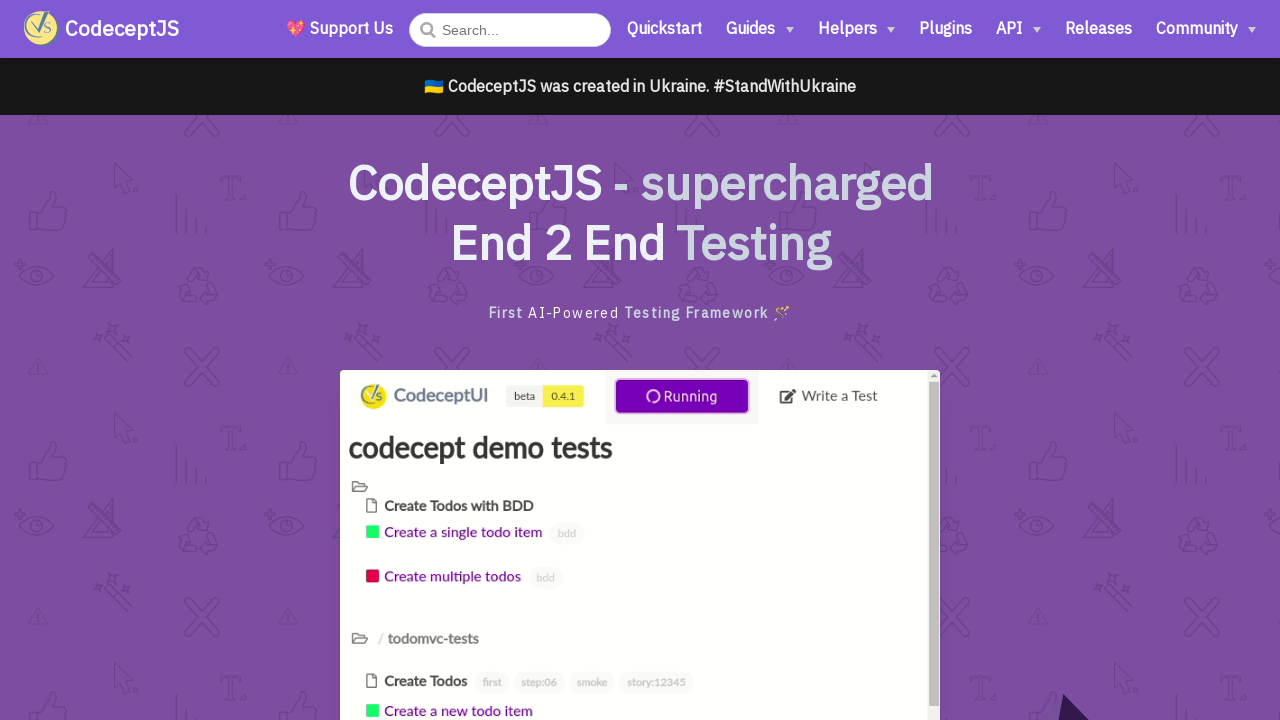

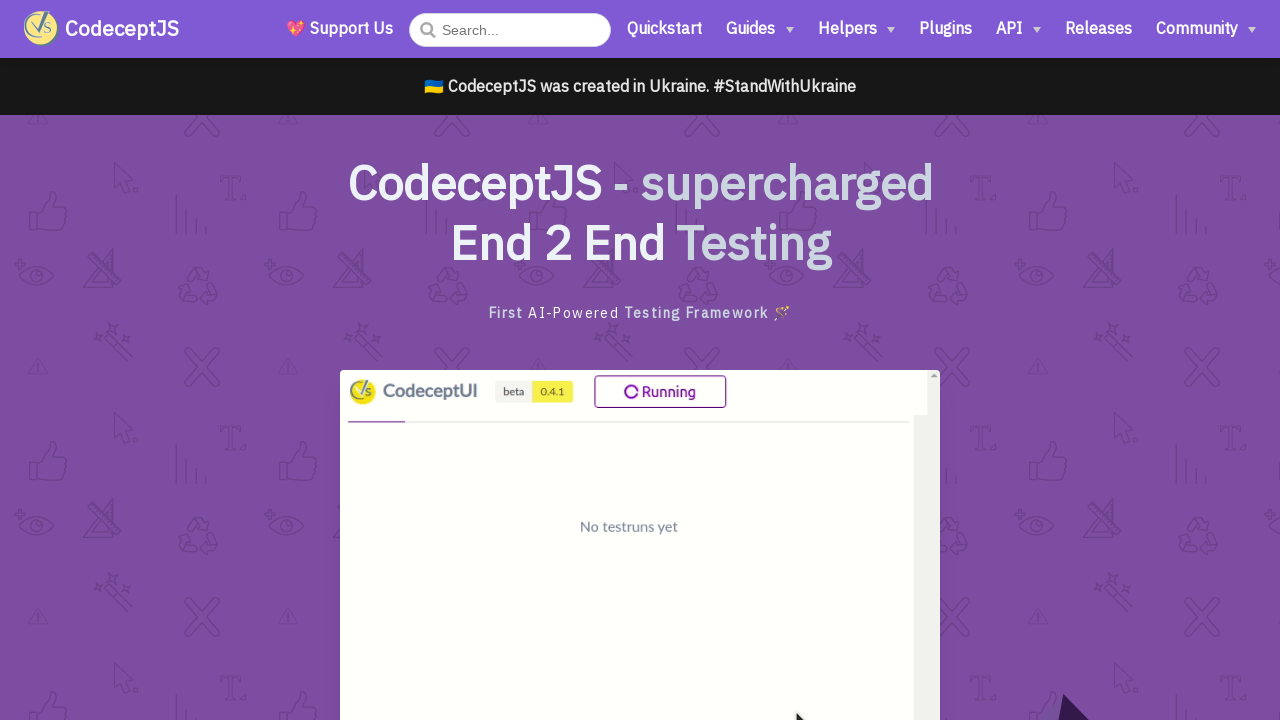